Tests that the browser back button works correctly with filter navigation

Starting URL: https://demo.playwright.dev/todomvc

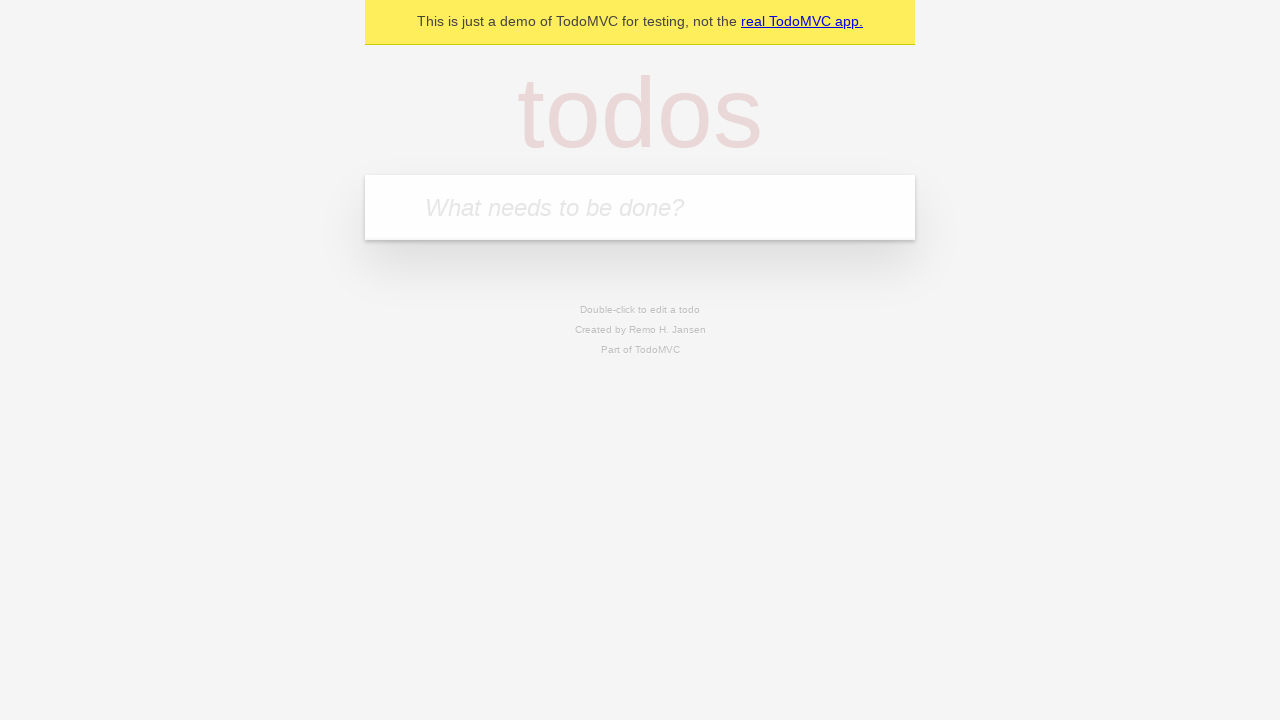

Filled todo input with 'buy some cheese' on internal:attr=[placeholder="What needs to be done?"i]
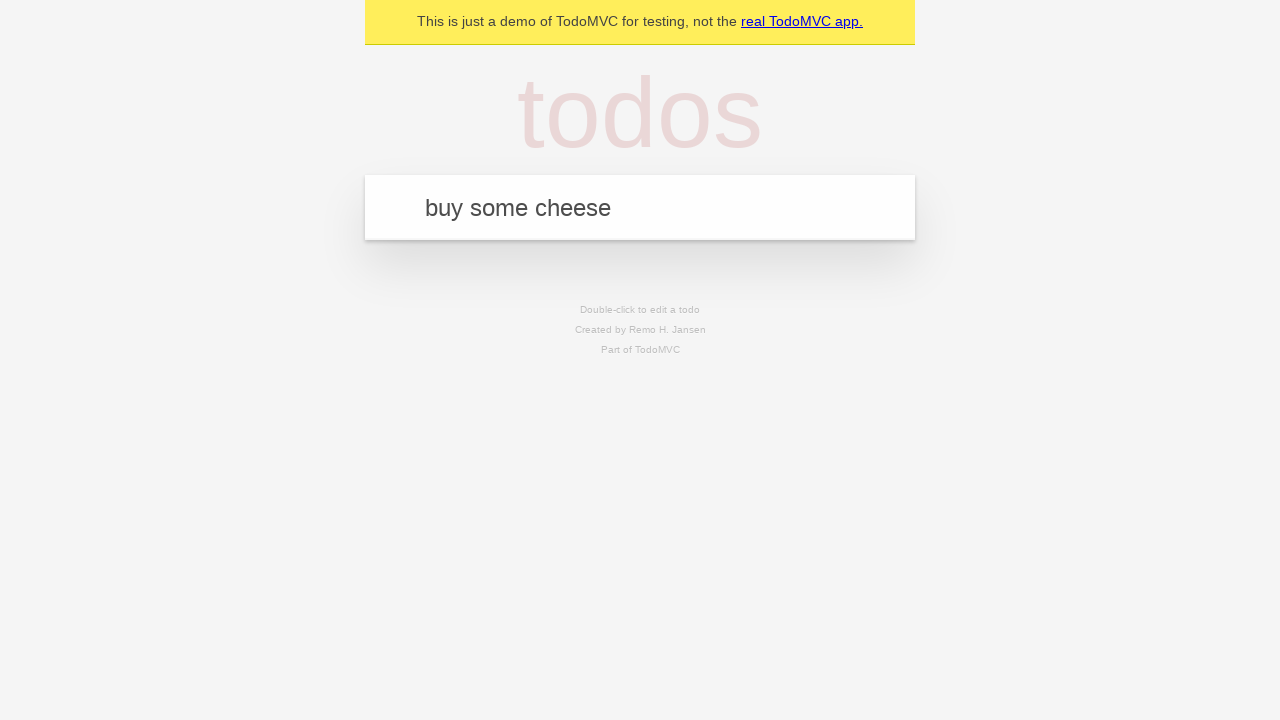

Pressed Enter to create first todo on internal:attr=[placeholder="What needs to be done?"i]
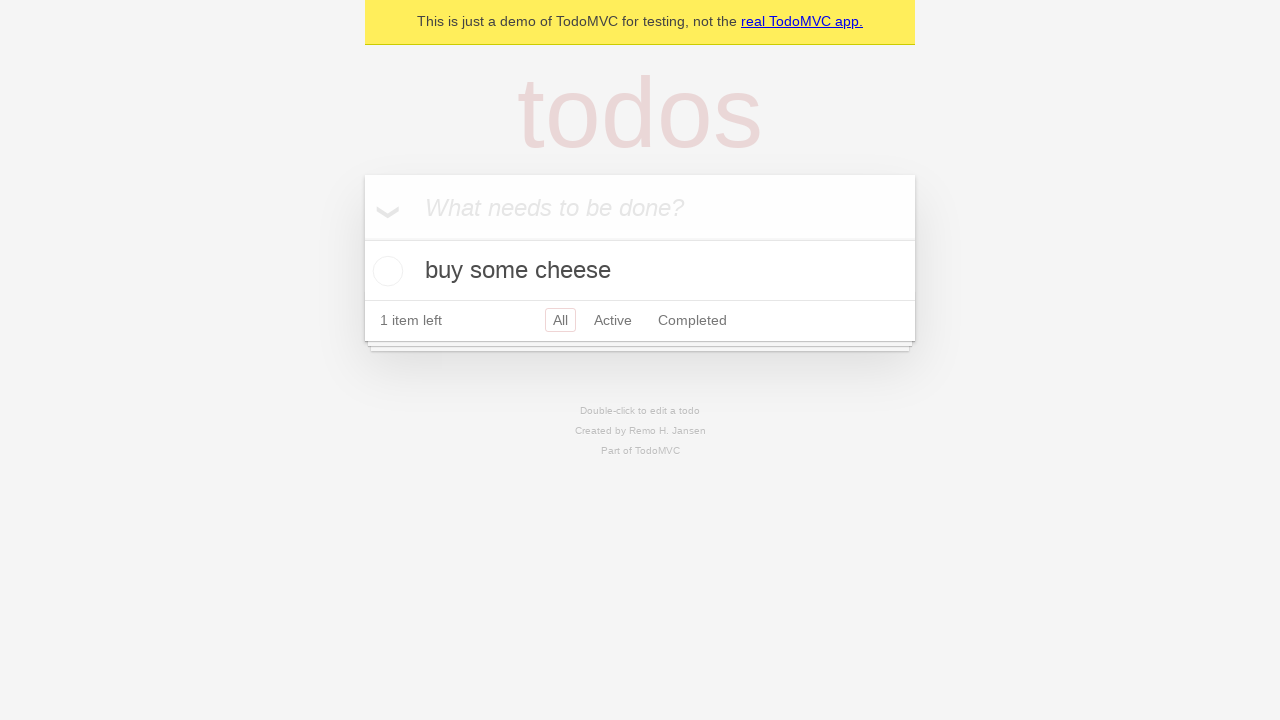

Filled todo input with 'feed the cat' on internal:attr=[placeholder="What needs to be done?"i]
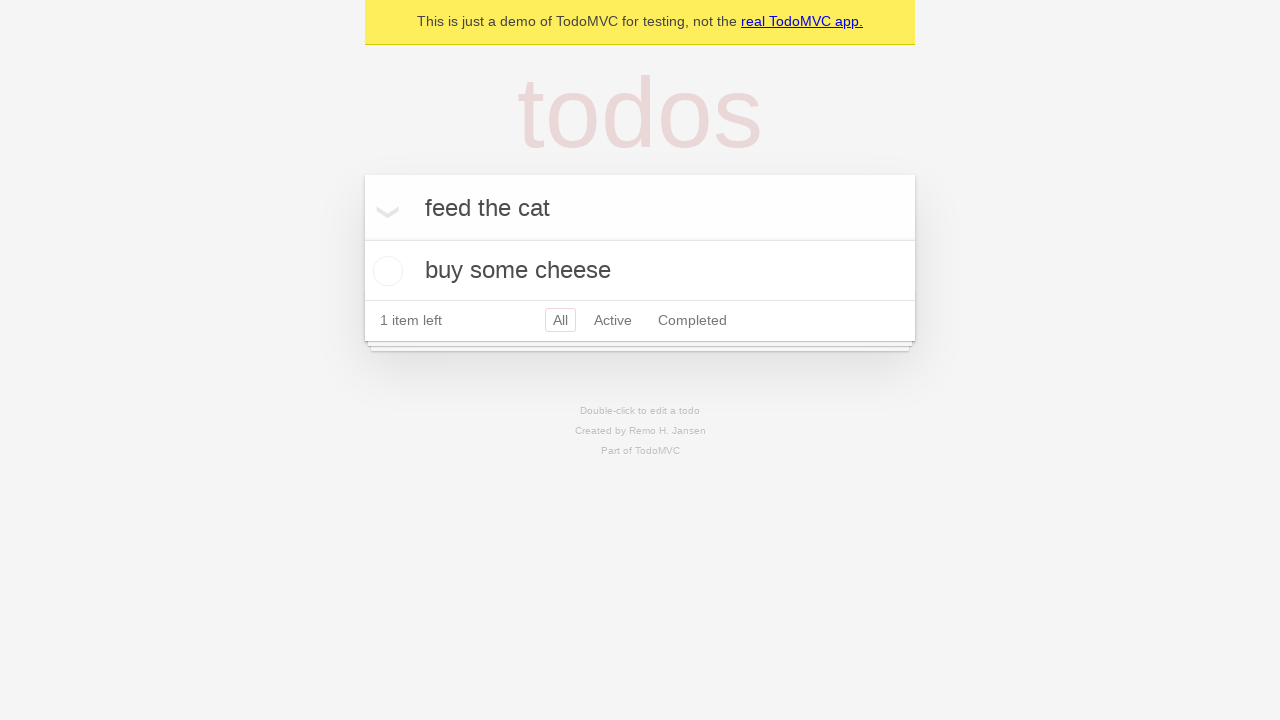

Pressed Enter to create second todo on internal:attr=[placeholder="What needs to be done?"i]
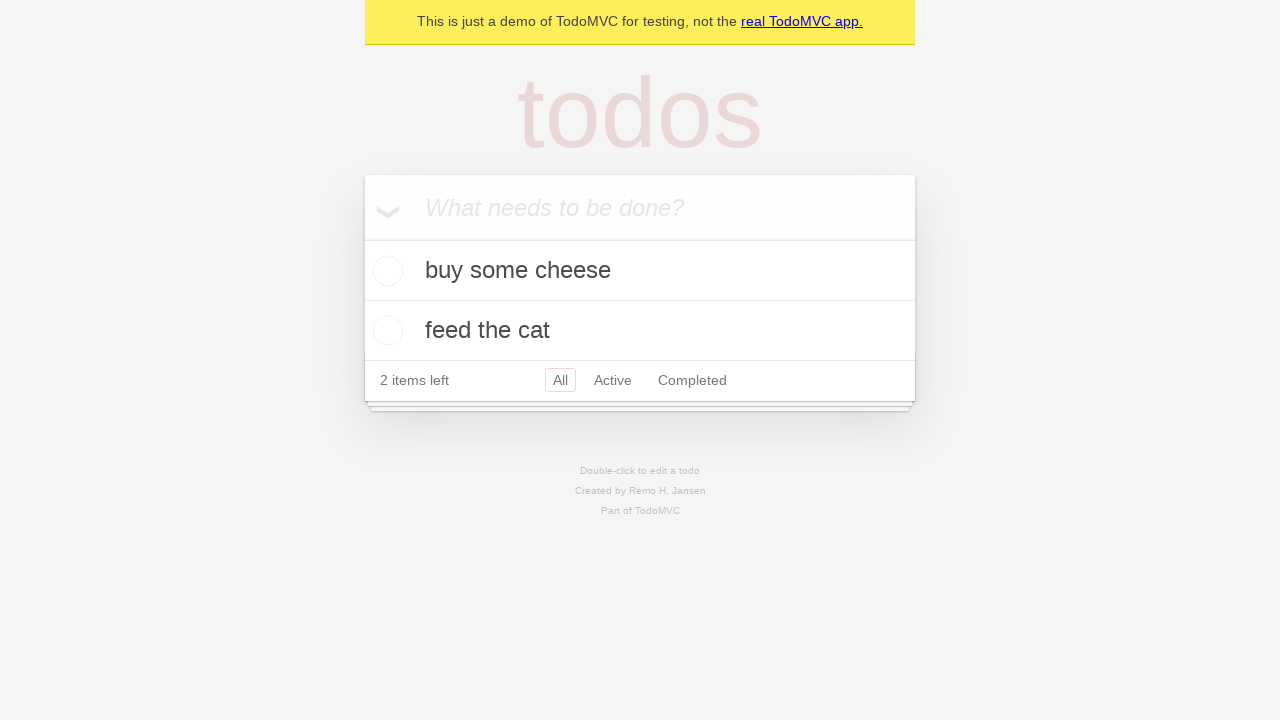

Filled todo input with 'book a doctors appointment' on internal:attr=[placeholder="What needs to be done?"i]
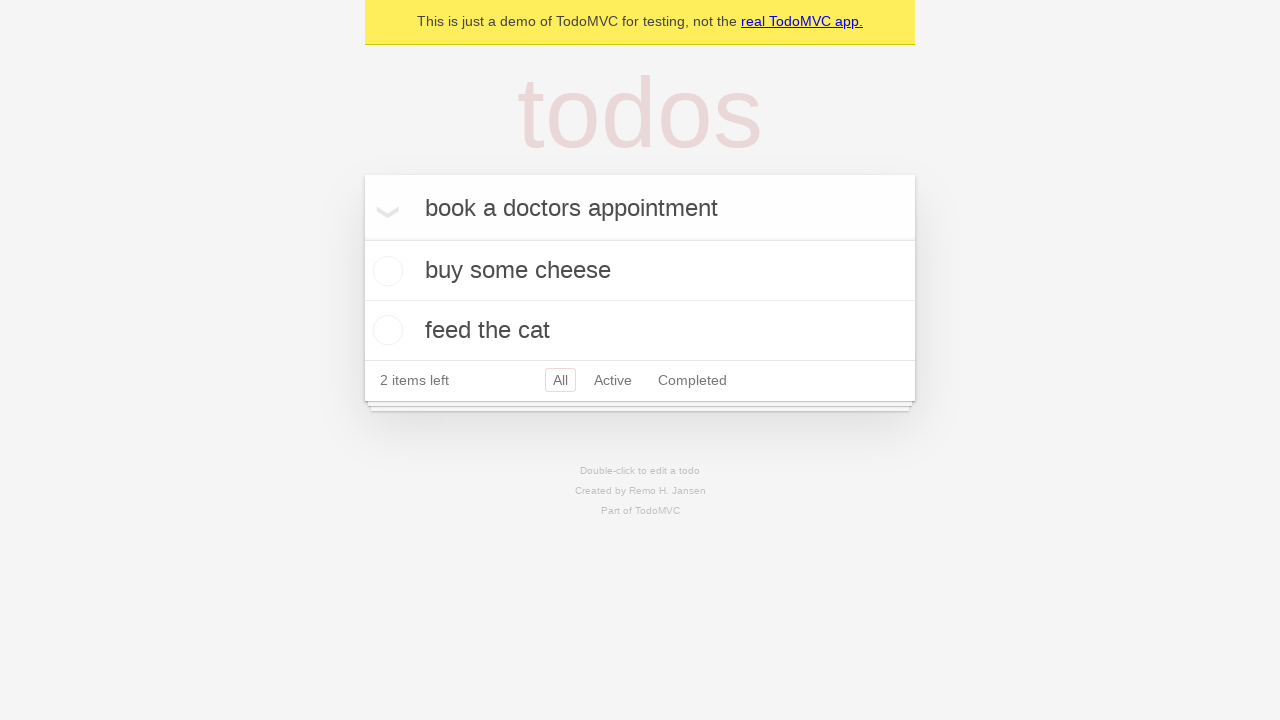

Pressed Enter to create third todo on internal:attr=[placeholder="What needs to be done?"i]
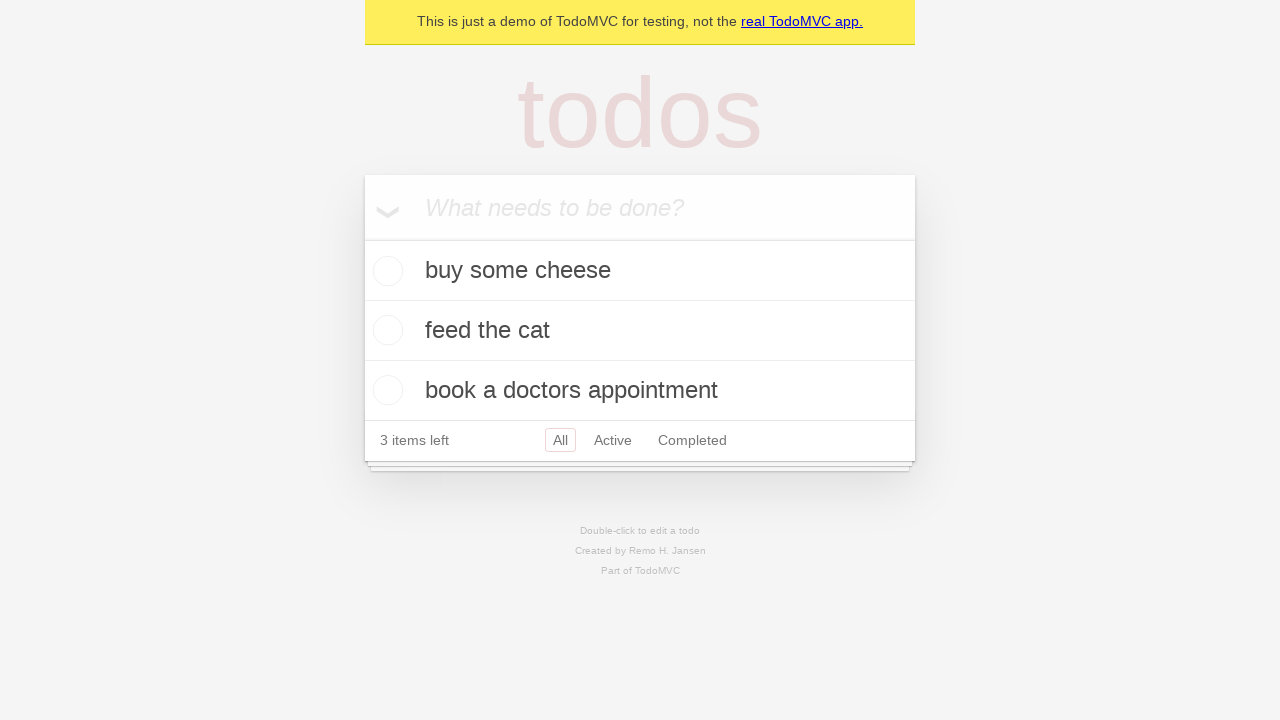

Checked the second todo item 'feed the cat' at (385, 330) on internal:testid=[data-testid="todo-item"s] >> nth=1 >> internal:role=checkbox
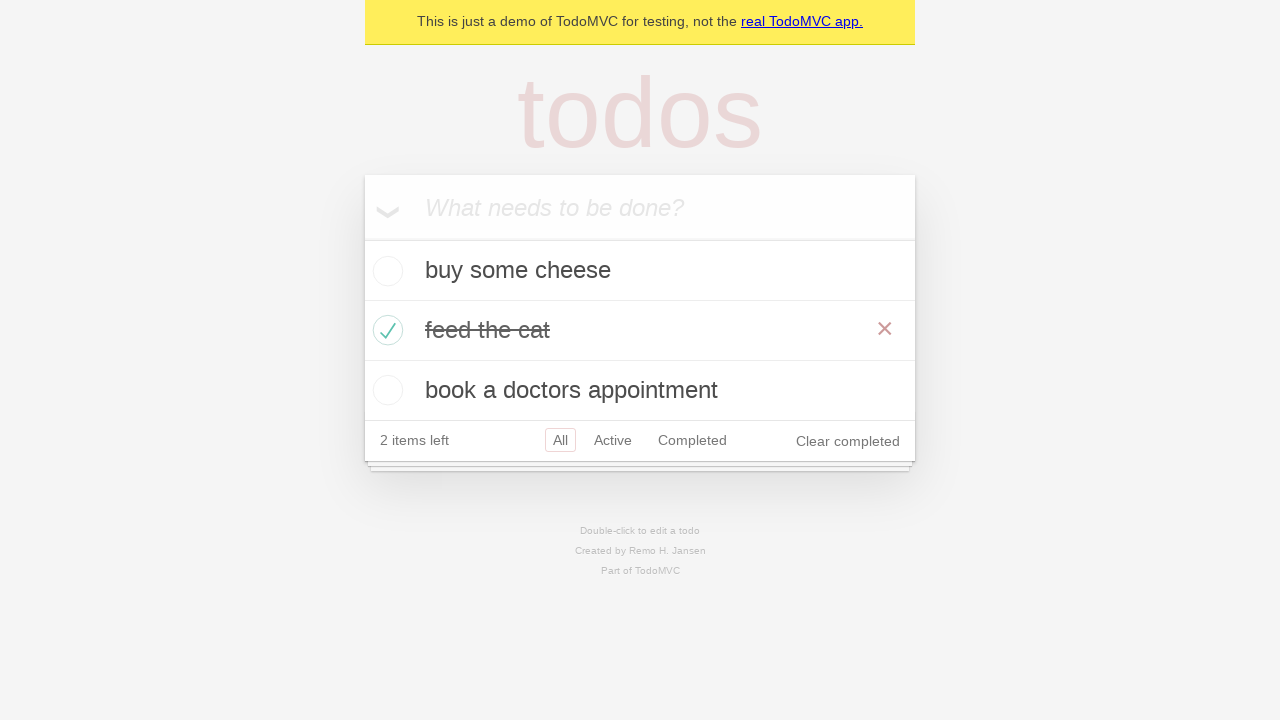

Clicked 'All' filter link at (560, 440) on internal:role=link[name="All"i]
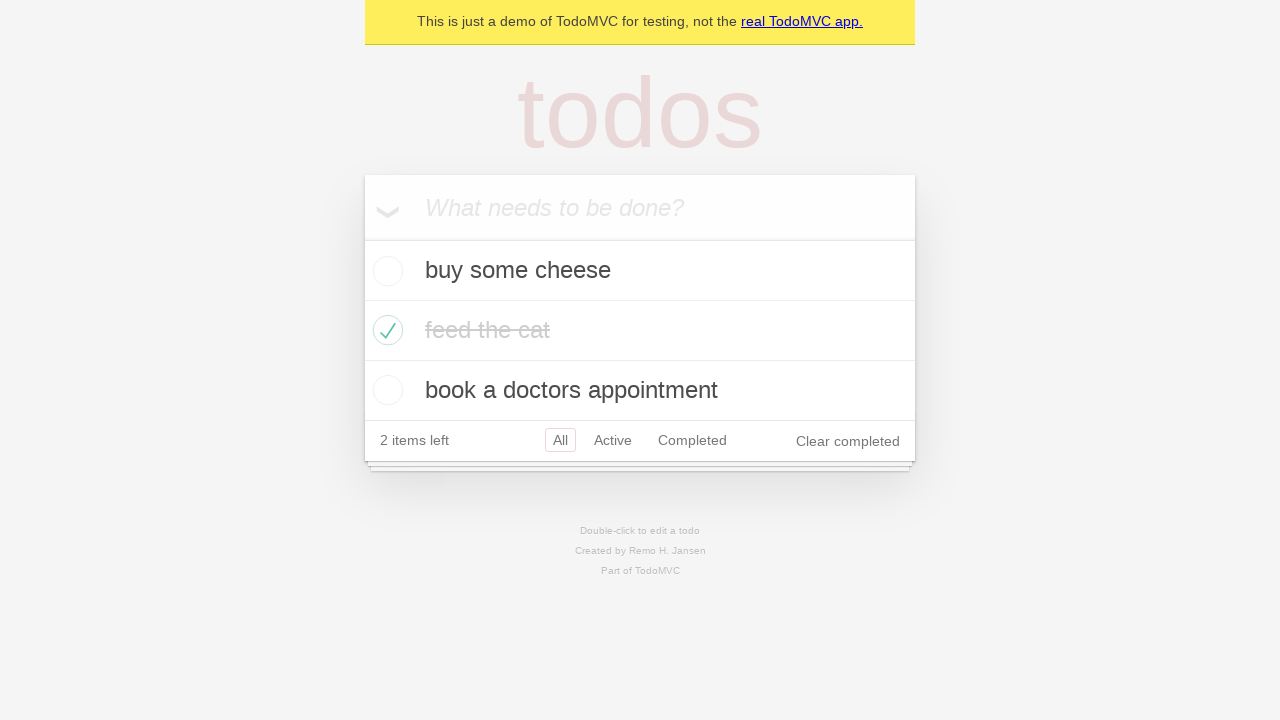

Clicked 'Active' filter link at (613, 440) on internal:role=link[name="Active"i]
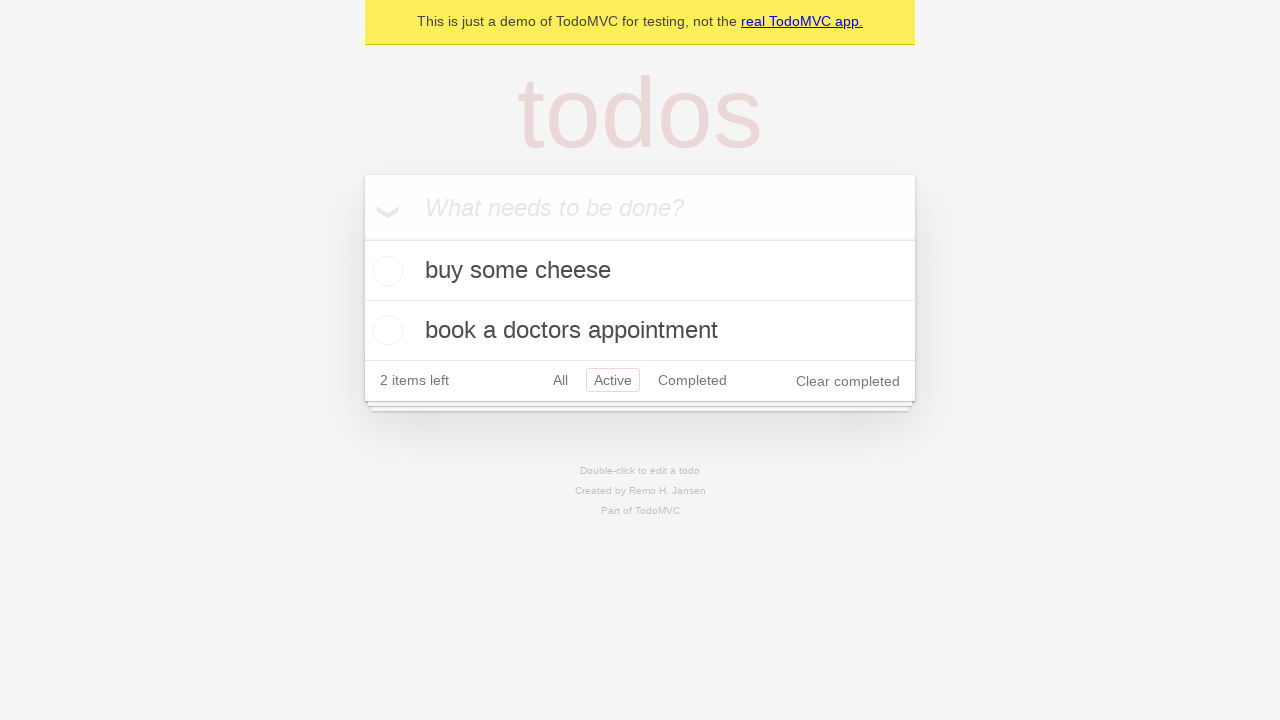

Clicked 'Completed' filter link at (692, 380) on internal:role=link[name="Completed"i]
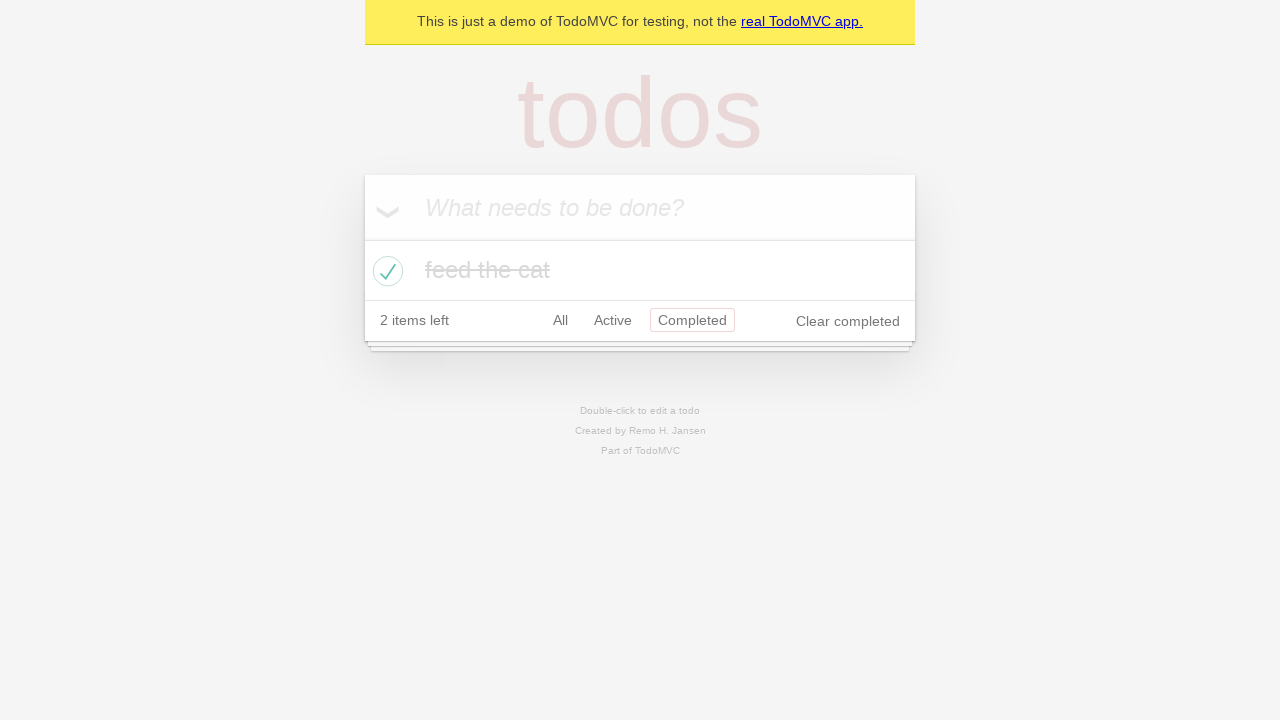

Navigated back from Completed filter to Active filter
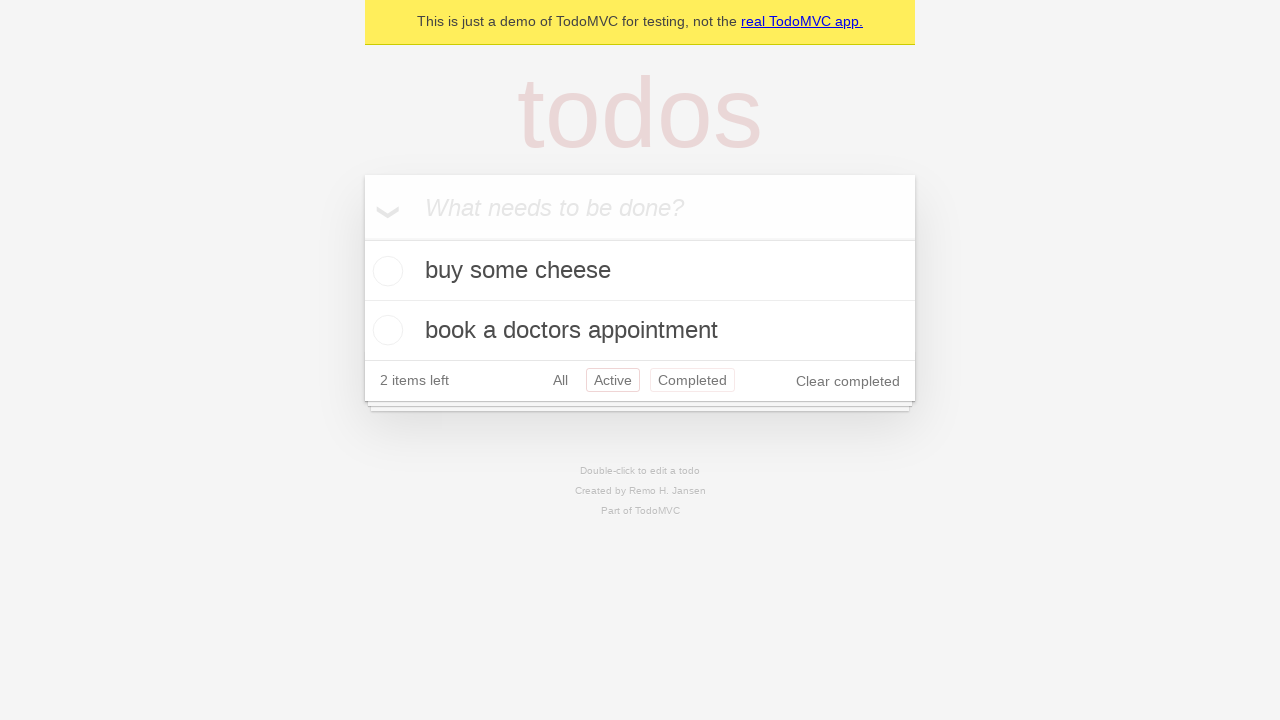

Navigated back from Active filter to All filter
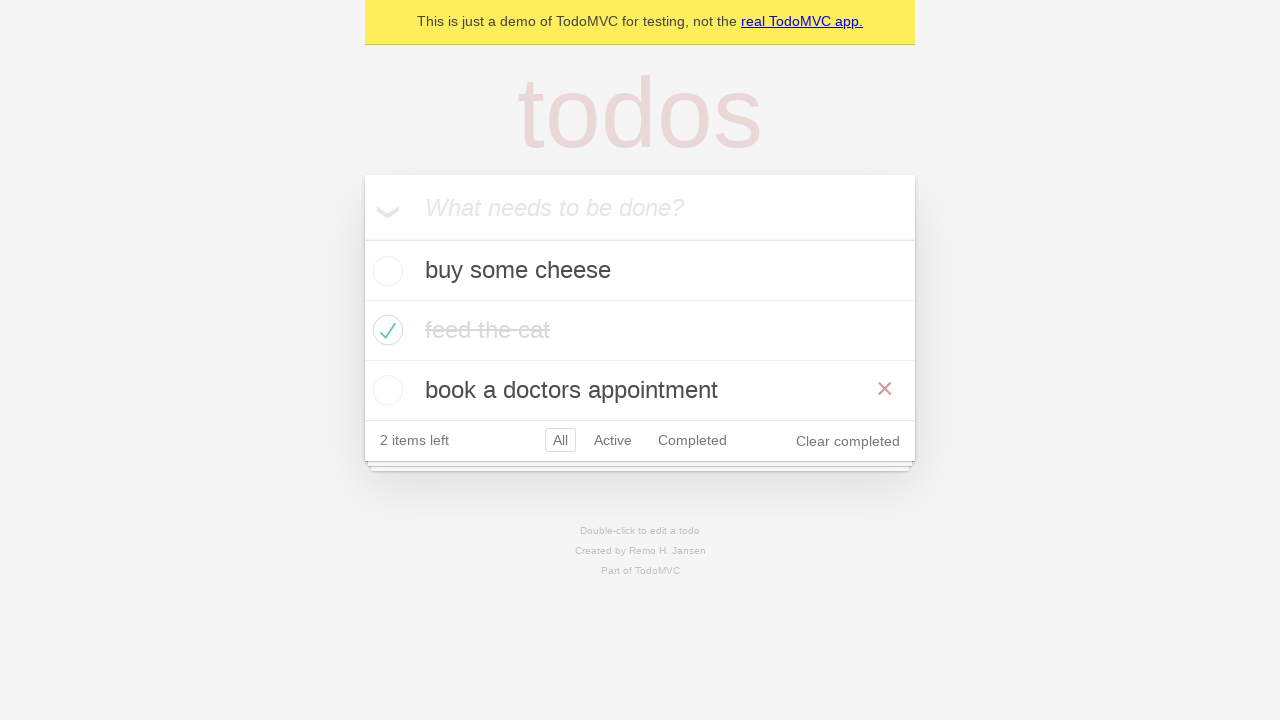

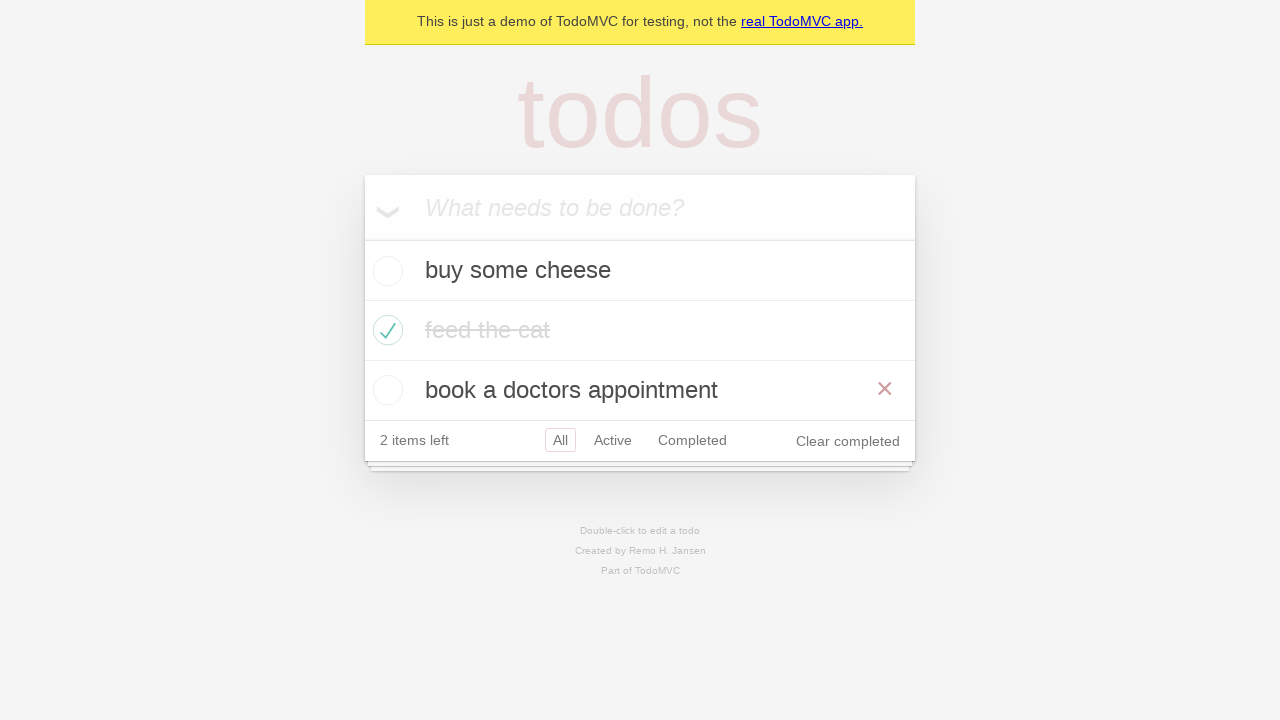